Tests flight booking form by selecting origin and destination cities, choosing a date, selecting passenger options, and submitting the search

Starting URL: https://rahulshettyacademy.com/dropdownsPractise/

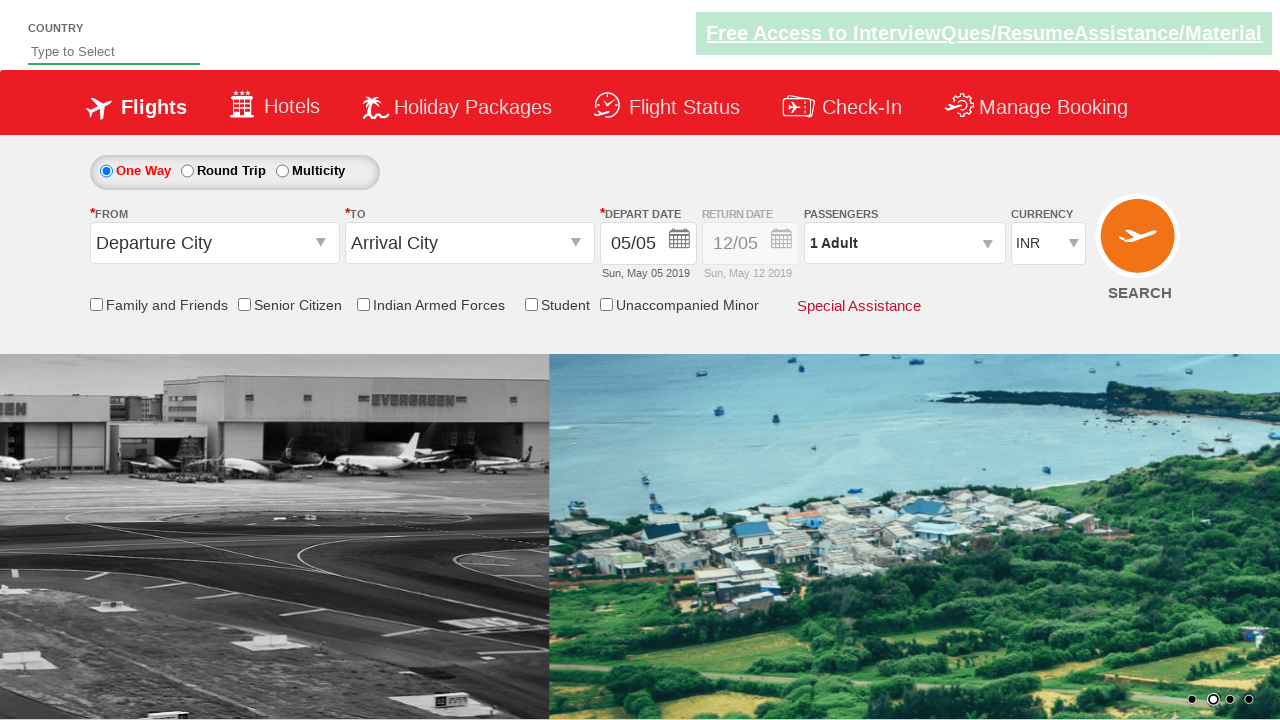

Clicked on origin station dropdown at (214, 243) on #ctl00_mainContent_ddl_originStation1_CTXT
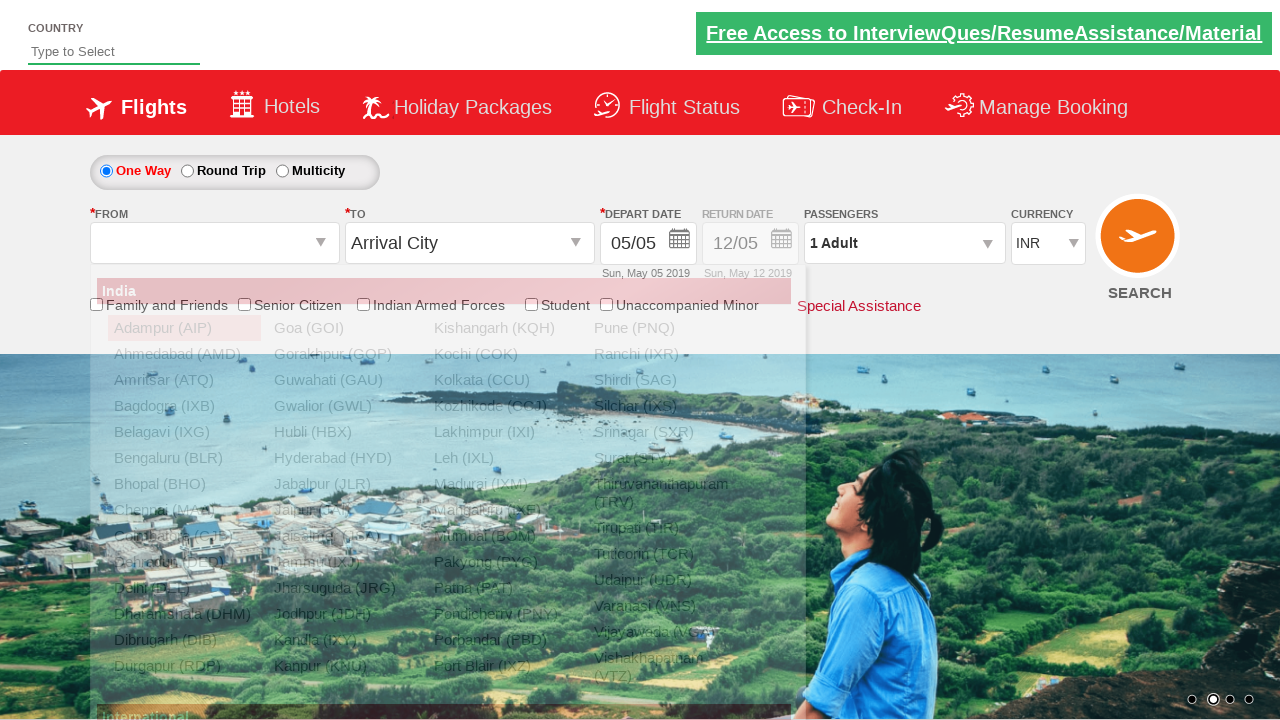

Selected Hyderabad as origin city at (344, 458) on a[value='HYD']
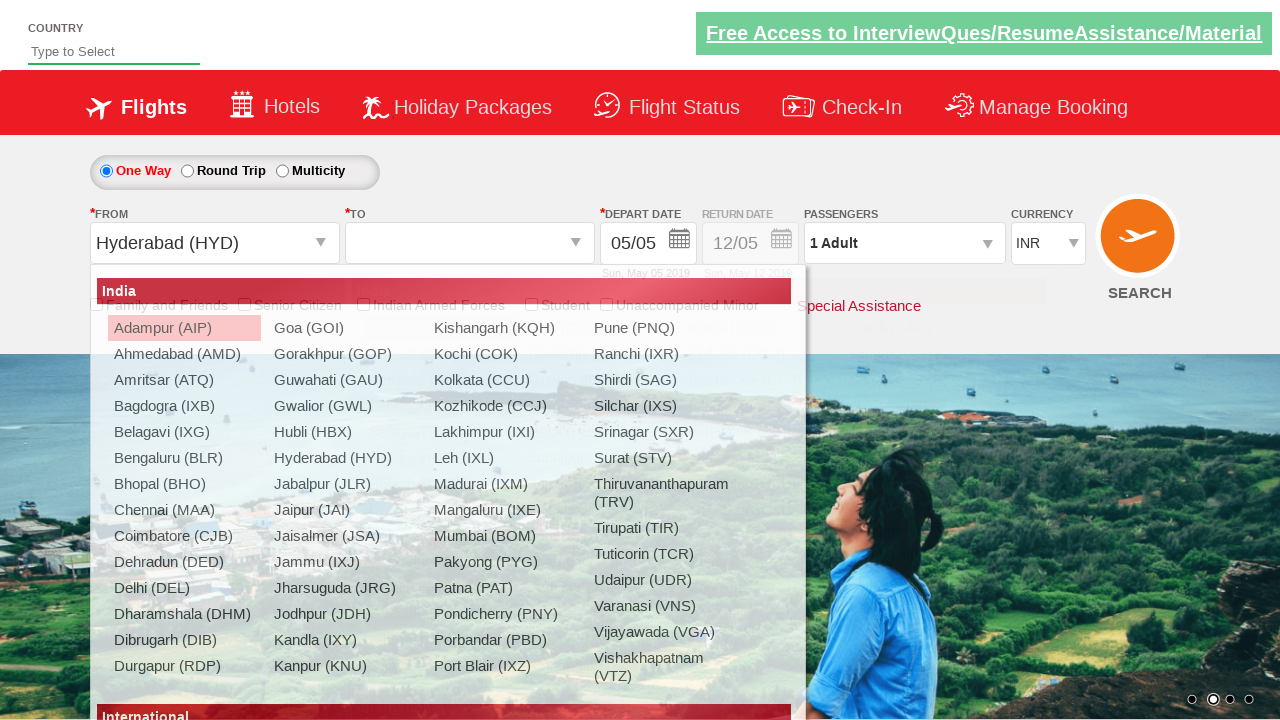

Selected Tirupati as destination city at (919, 476) on div#glsctl00_mainContent_ddl_destinationStation1_CTNR a[value='TIR']
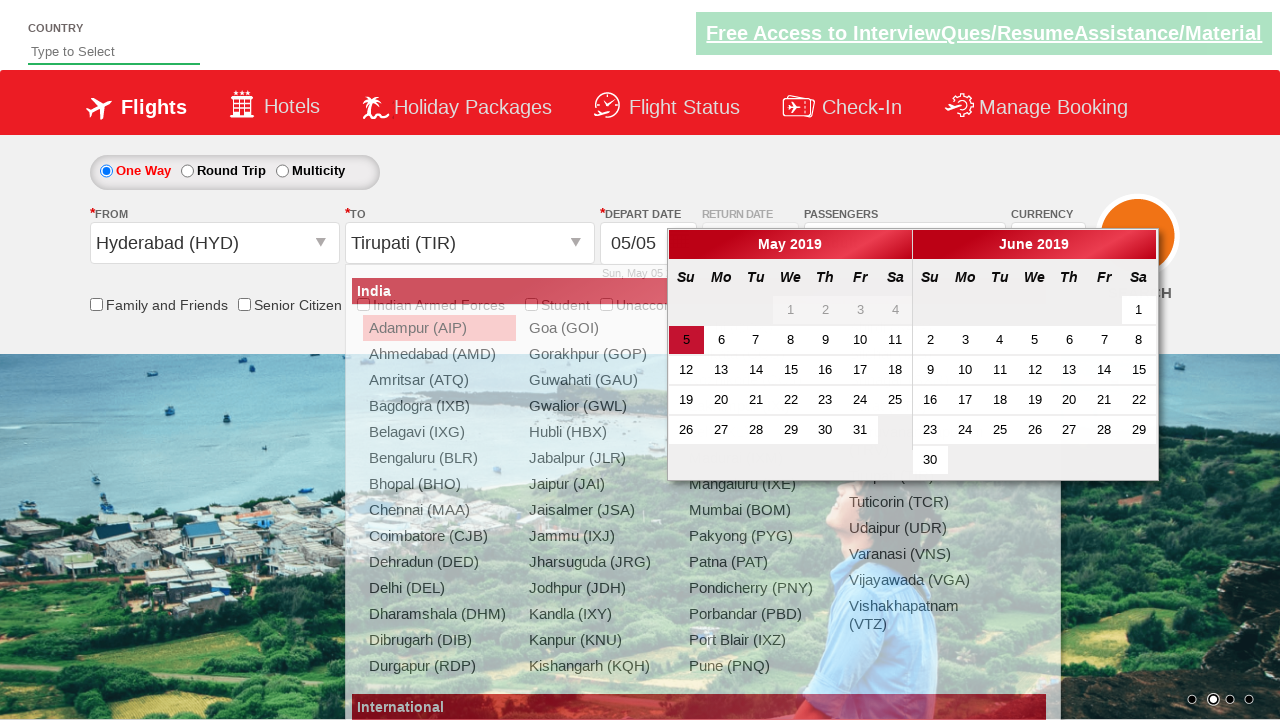

Clicked on the first available date at (686, 340) on a.ui-state-default
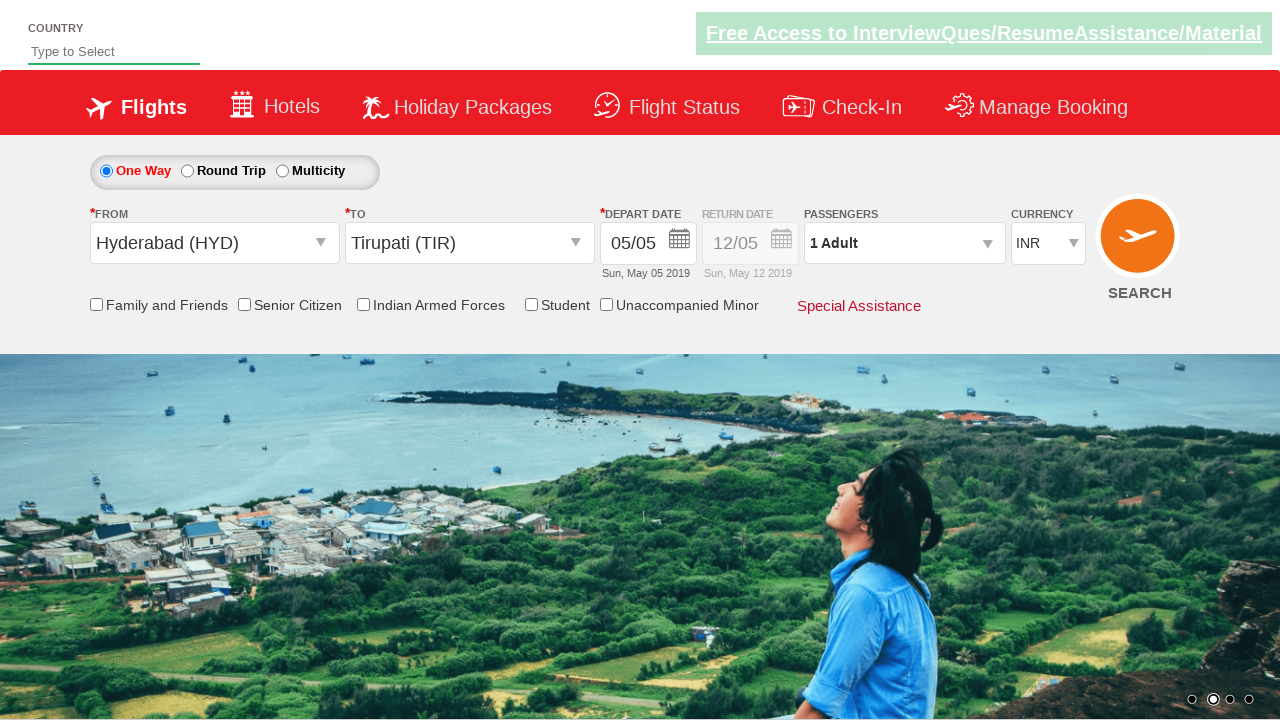

Checked the friends and family checkbox at (96, 304) on #ctl00_mainContent_chk_friendsandfamily
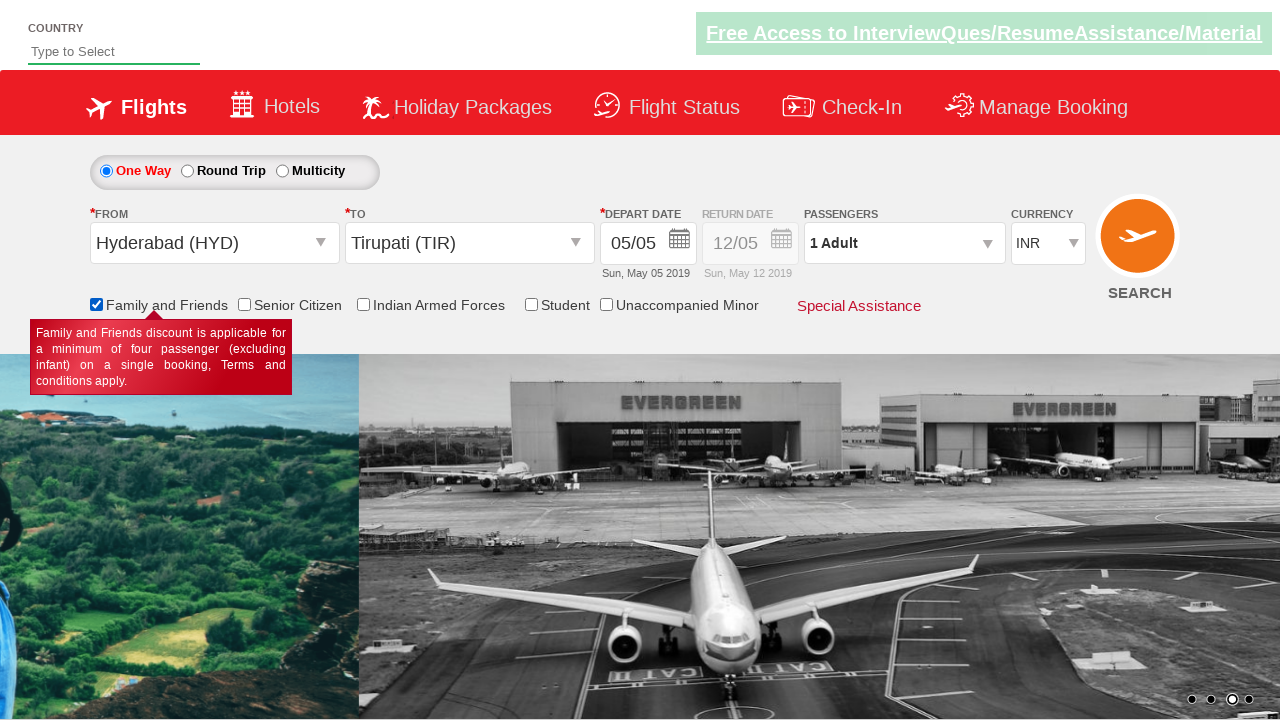

Clicked on passenger info dropdown at (904, 243) on #divpaxinfo
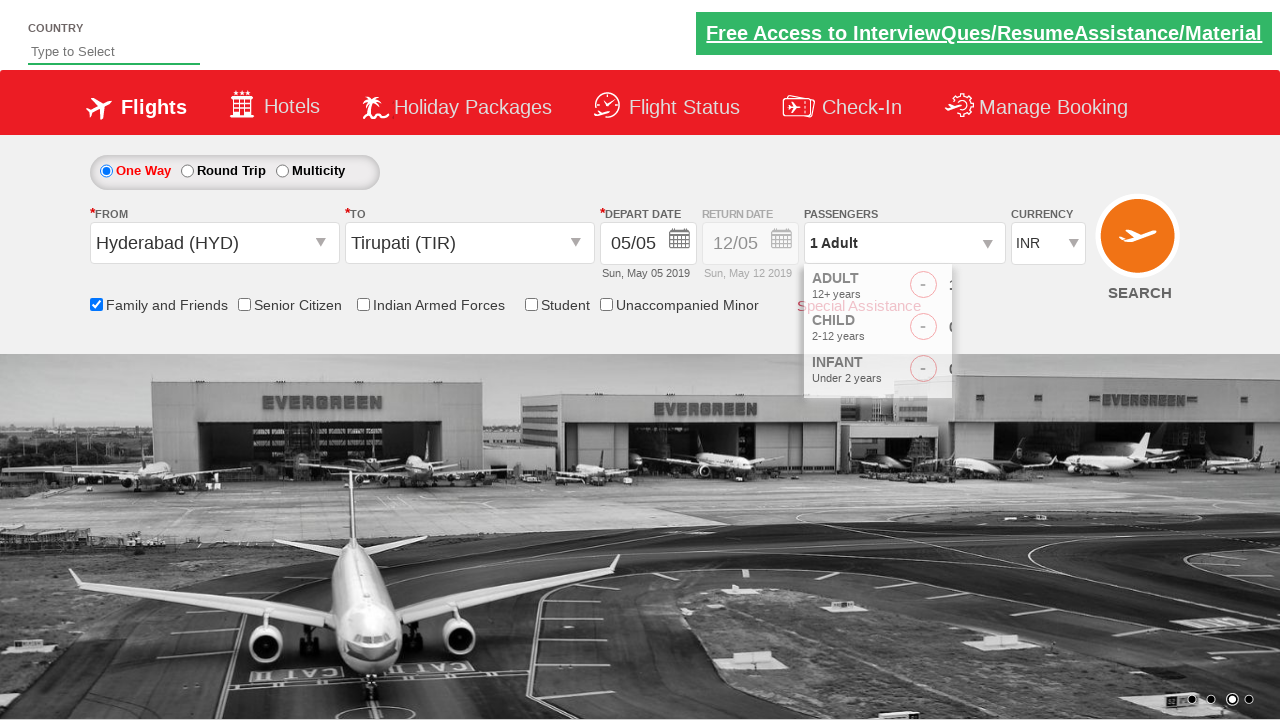

Added adult passenger 1 at (982, 288) on div.ad-row-right > span#hrefIncAdt
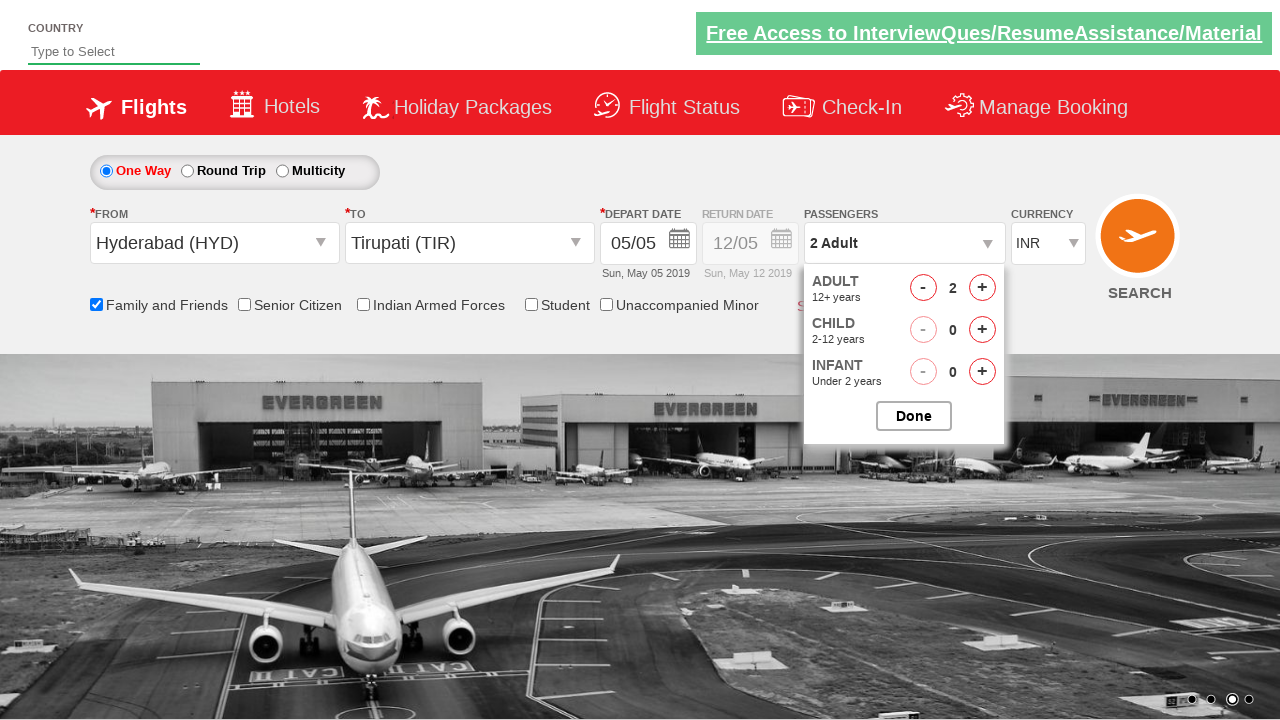

Added adult passenger 2 at (982, 288) on div.ad-row-right > span#hrefIncAdt
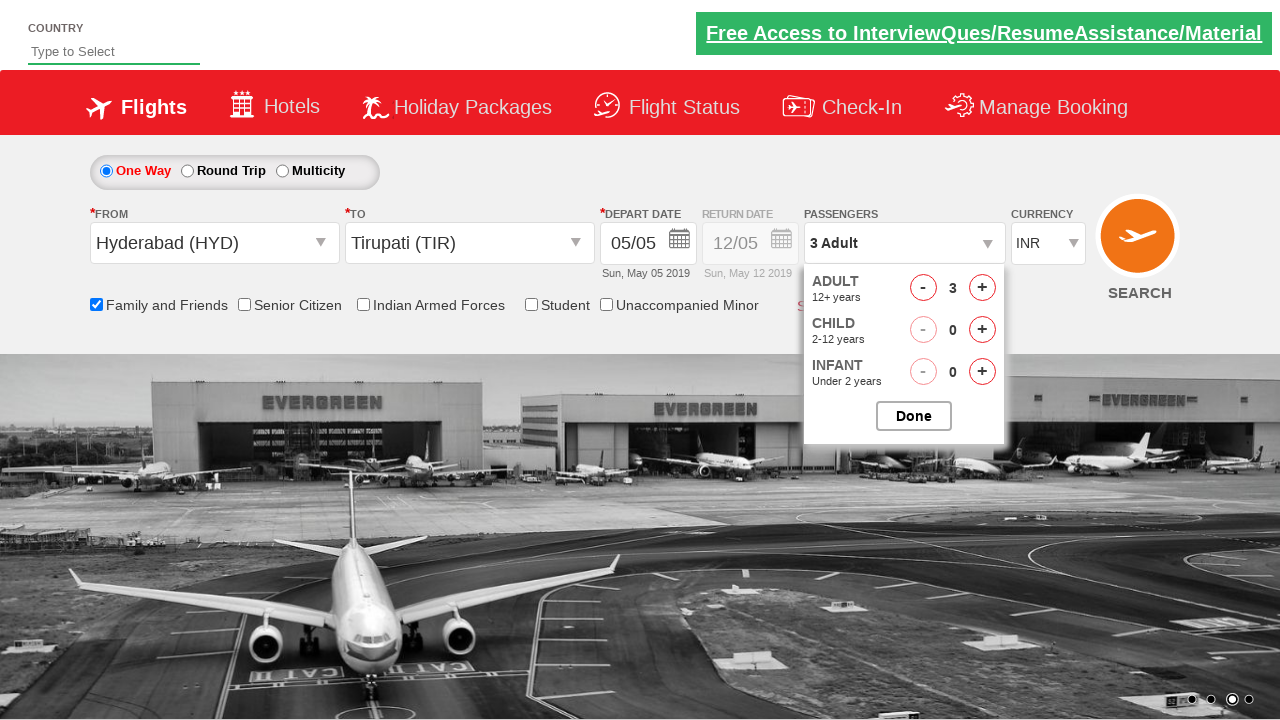

Added adult passenger 3 at (982, 288) on div.ad-row-right > span#hrefIncAdt
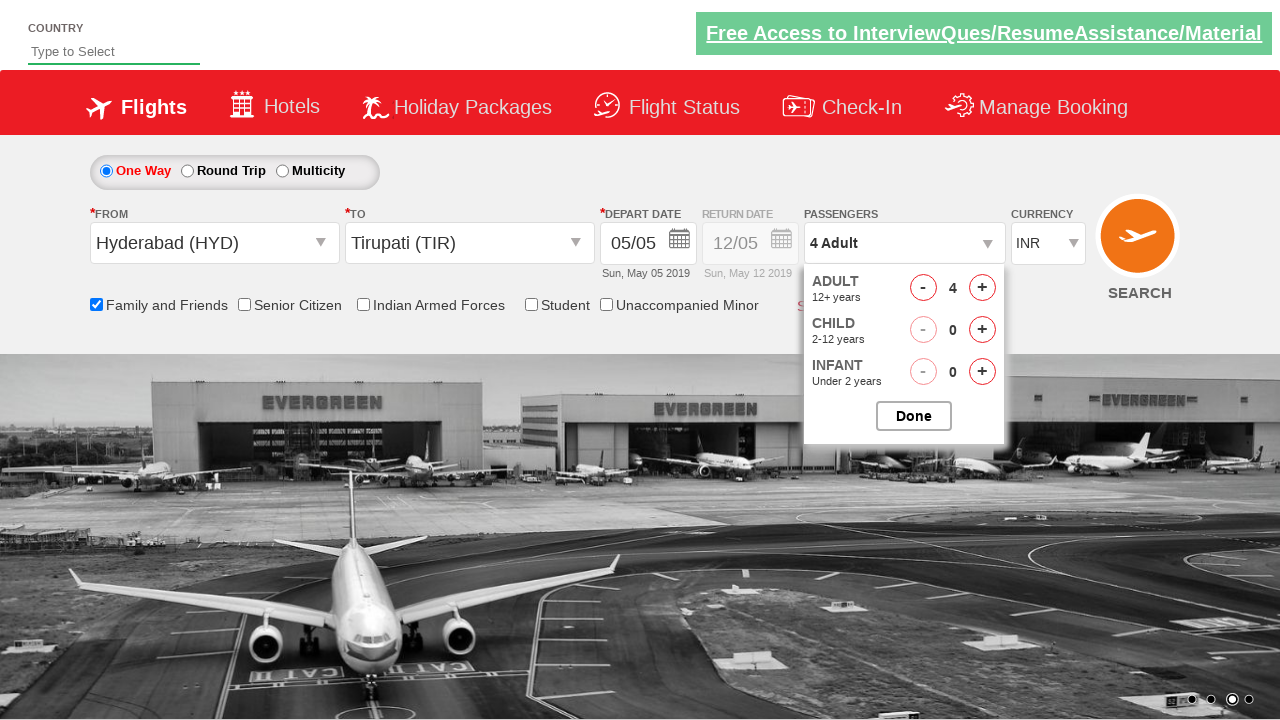

Closed passenger selection at (908, 418) on (//input[@class='buttonN']/parent::div)[1]
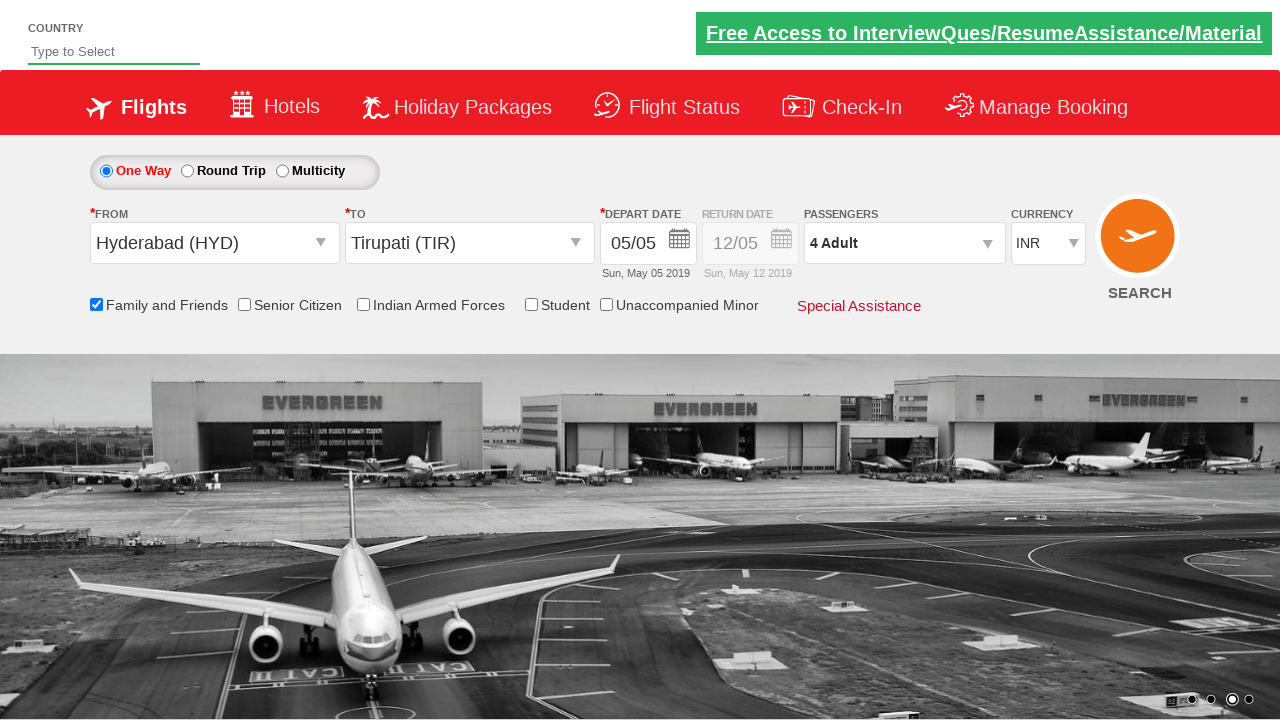

Selected USD as currency on select[id^='ctl00_mainContent_D']
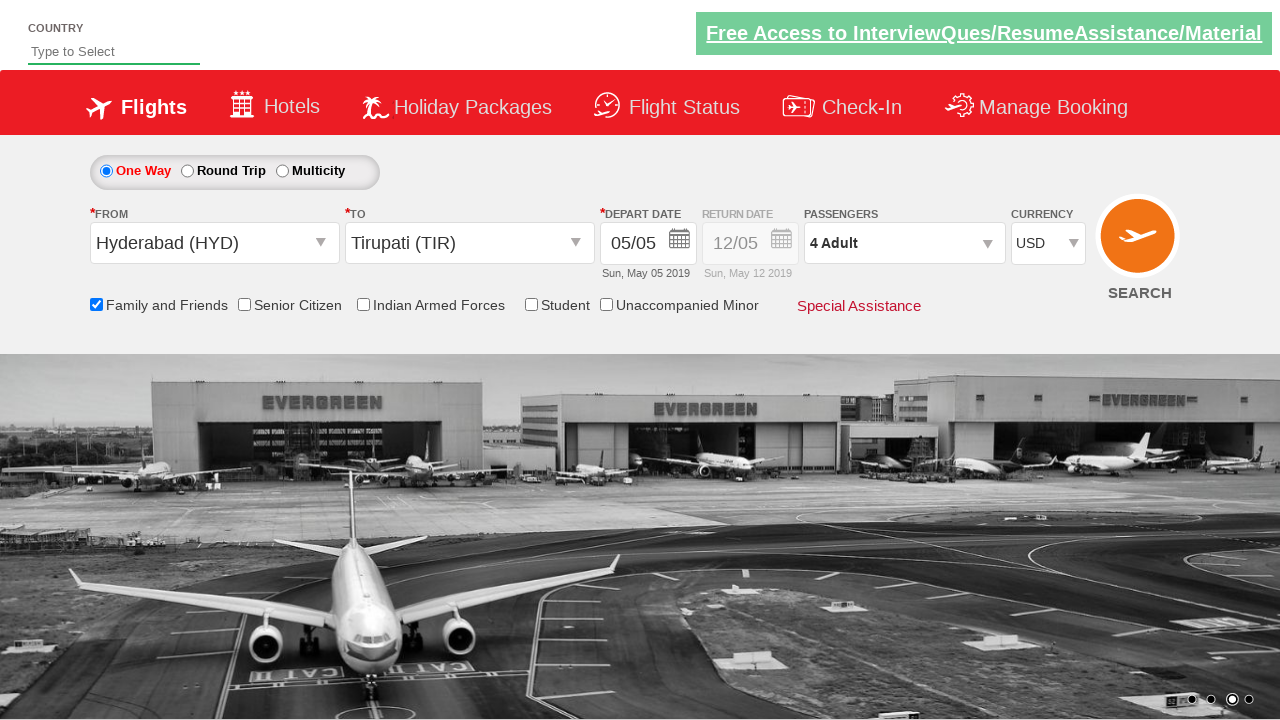

Clicked search/submit button to search flights at (1140, 245) on input[id^='ctl00_mainContent_b']
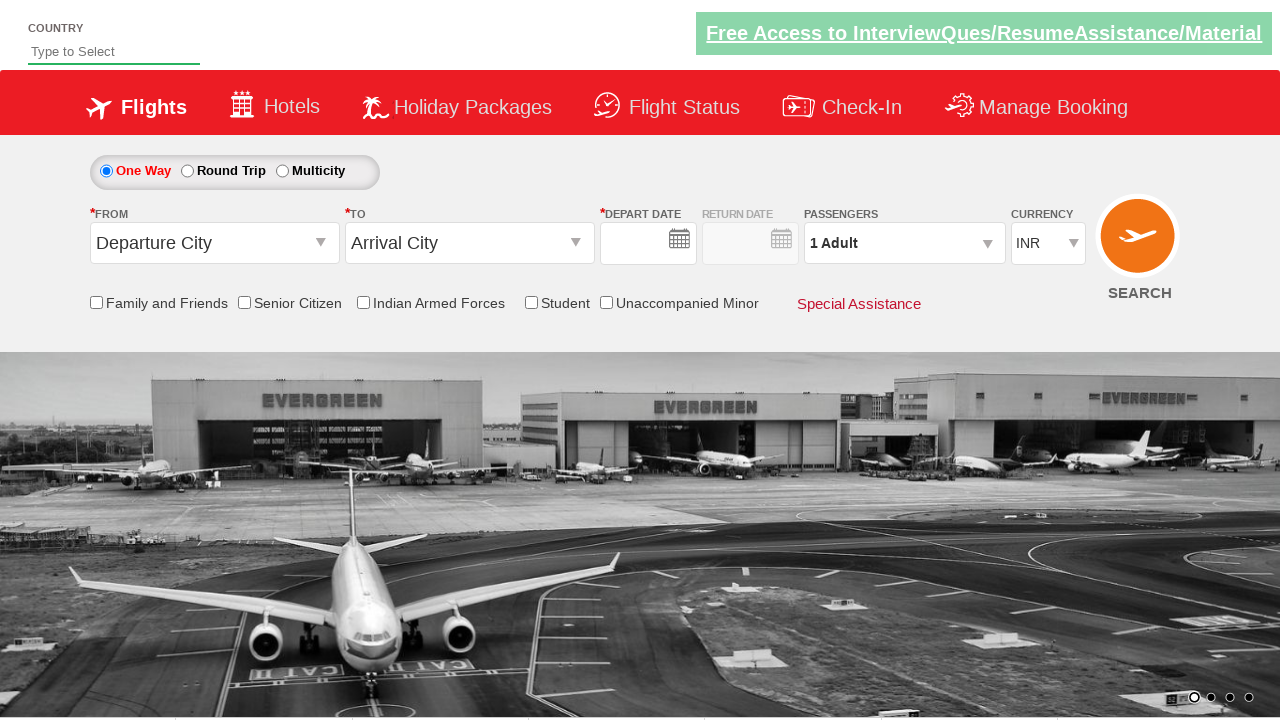

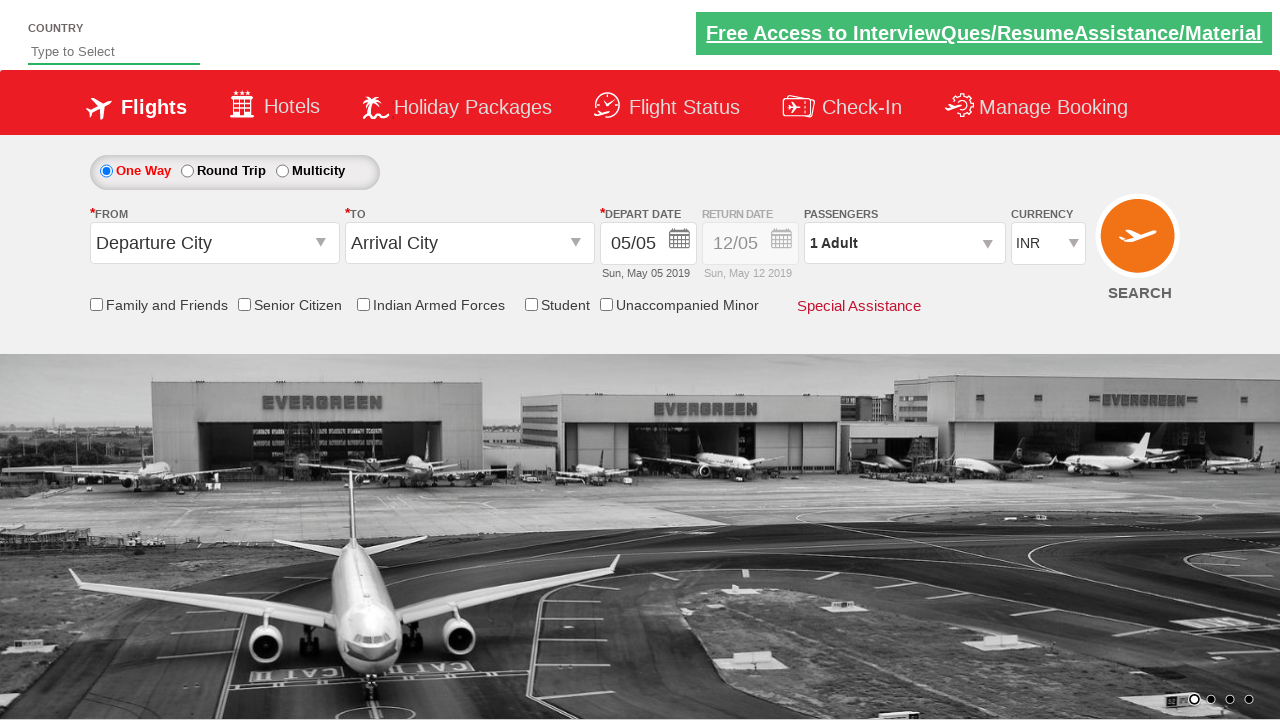